Tests child window handling by clicking a link that opens a new page, extracting text from the new page, parsing a domain from the text, and filling it into a form field on the original page.

Starting URL: https://www.rahulshettyacademy.com/loginpagePractise/

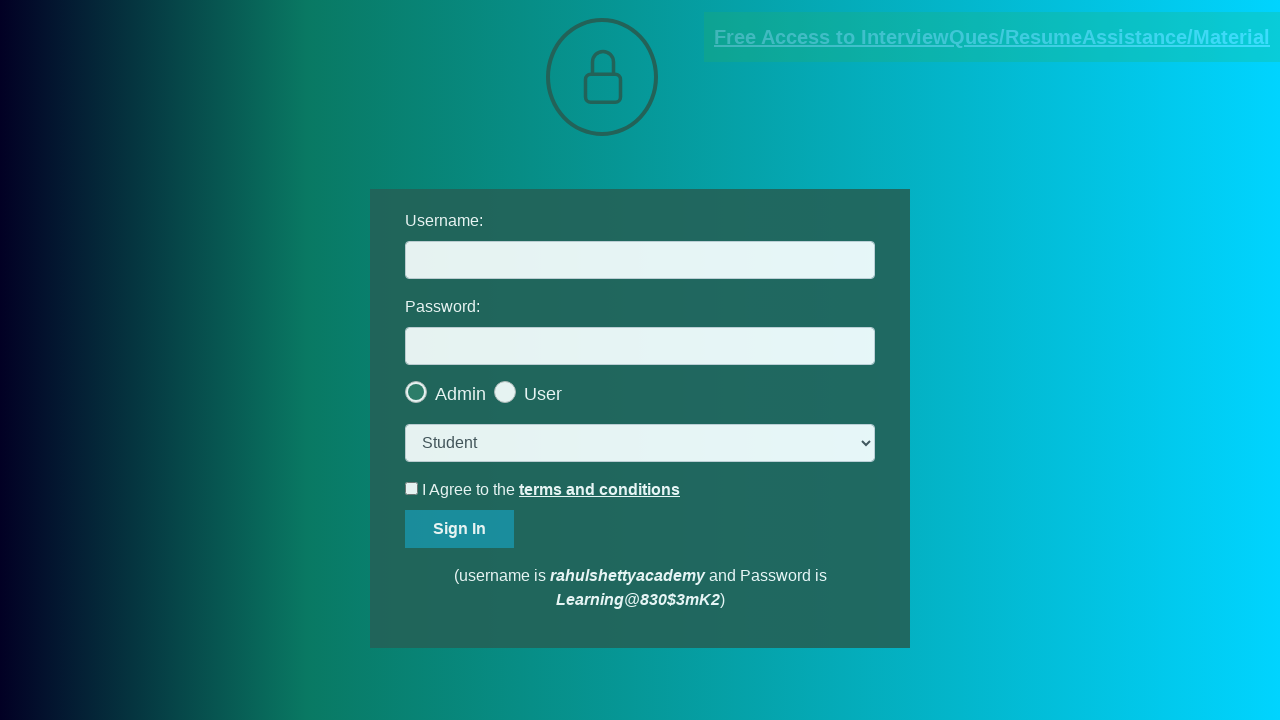

Located documents request link
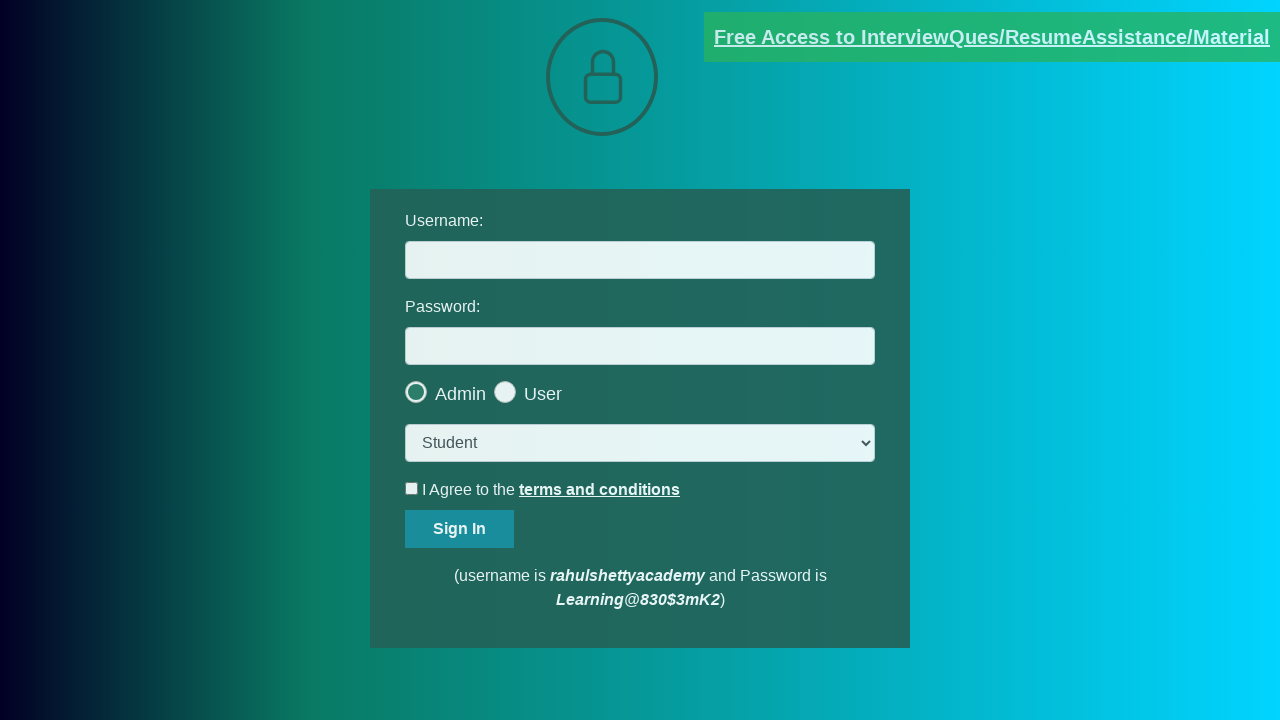

Clicked documents link to open new page at (992, 37) on [href*='documents-request']
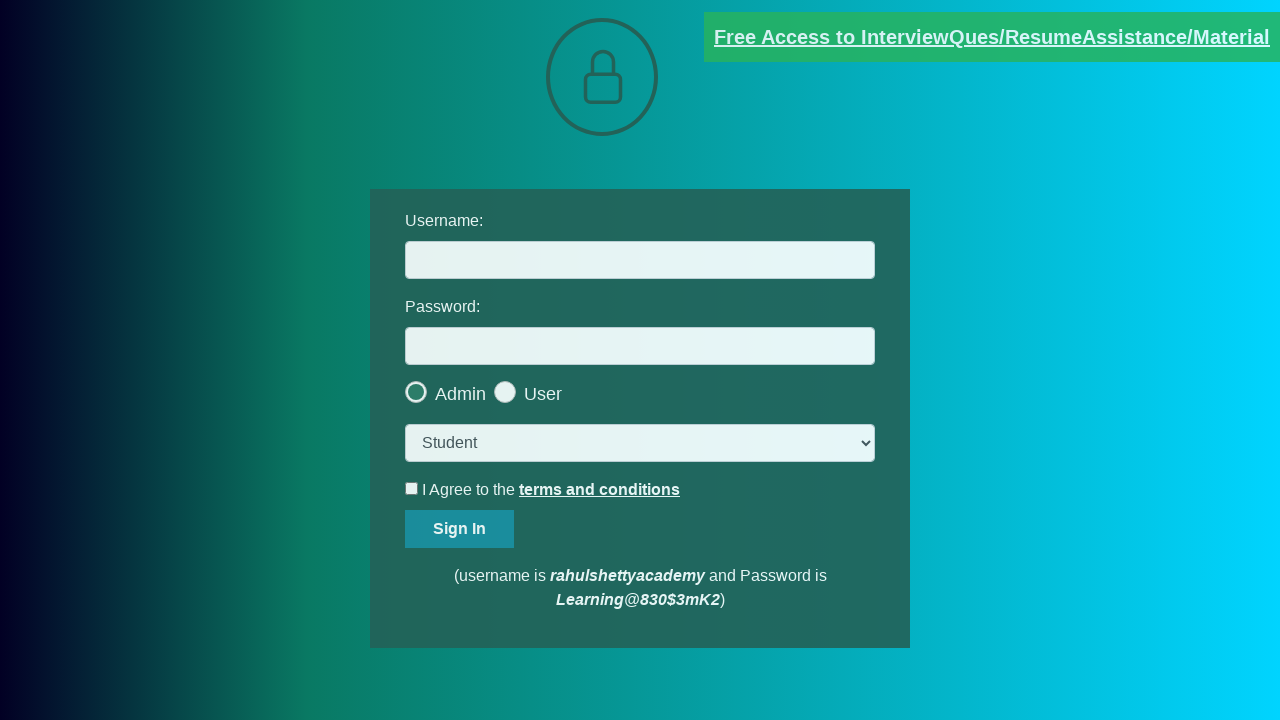

Captured new child window
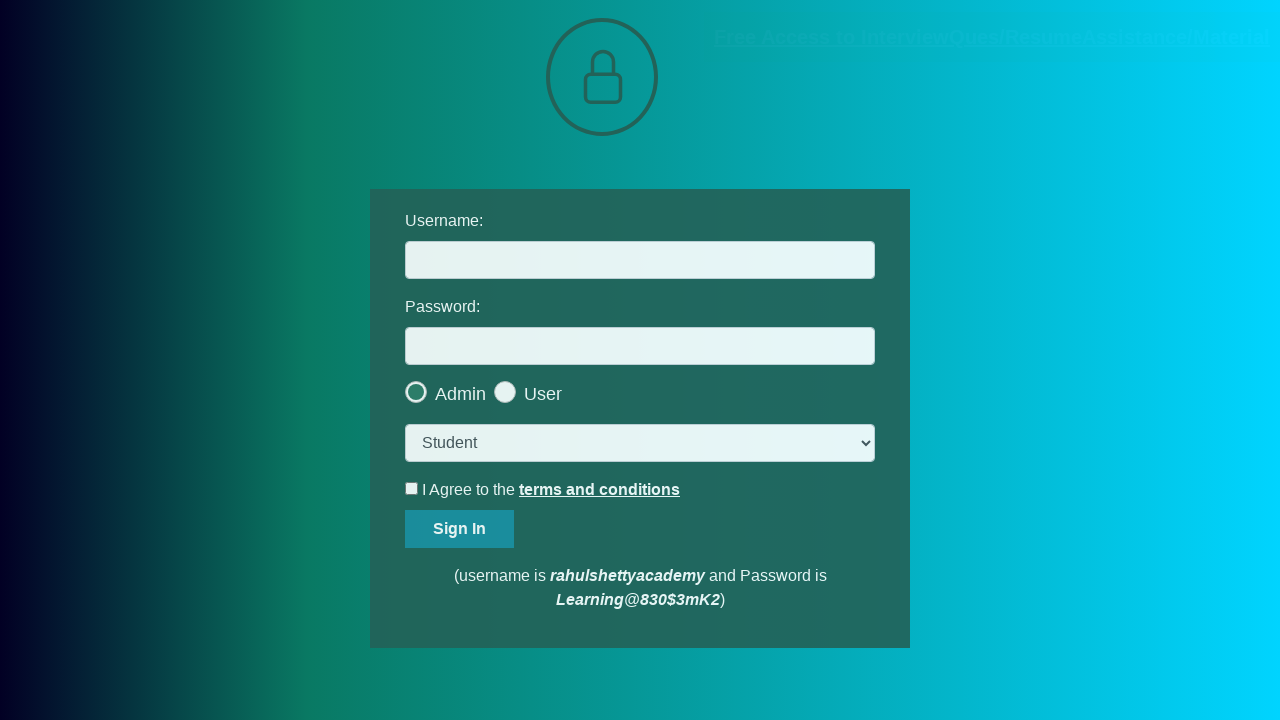

Child page loaded successfully
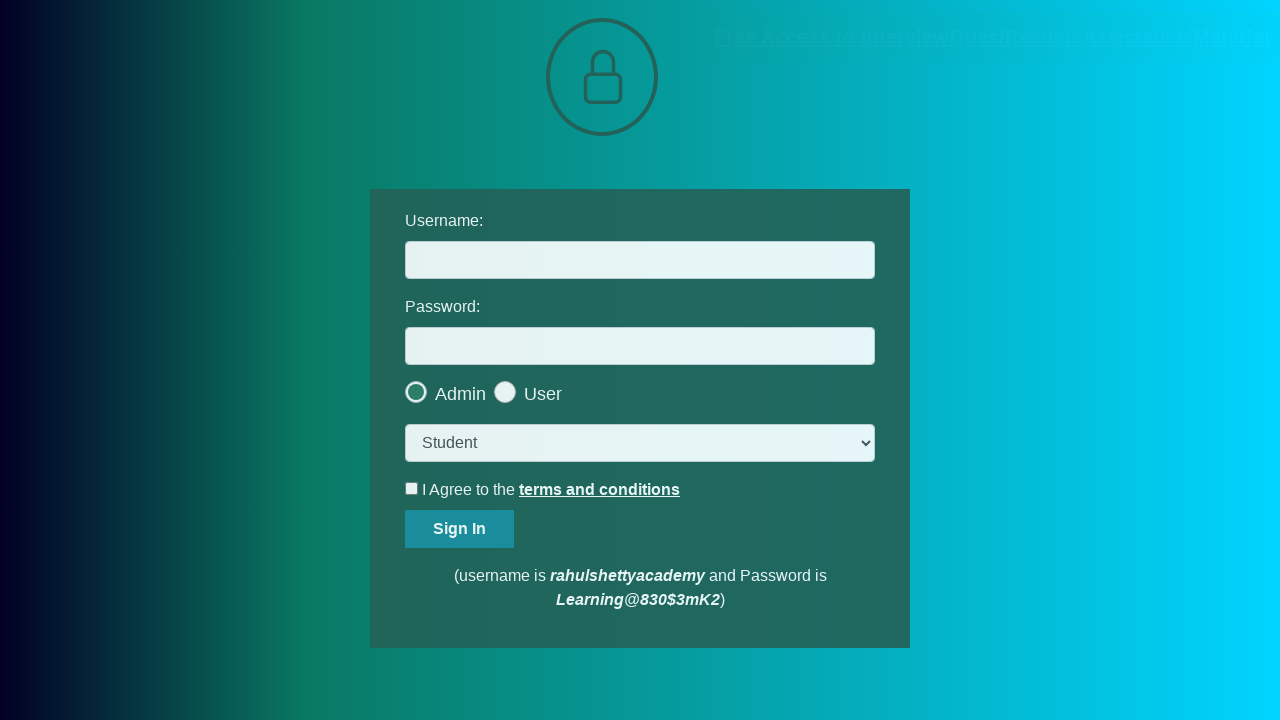

Extracted text from red element on child page
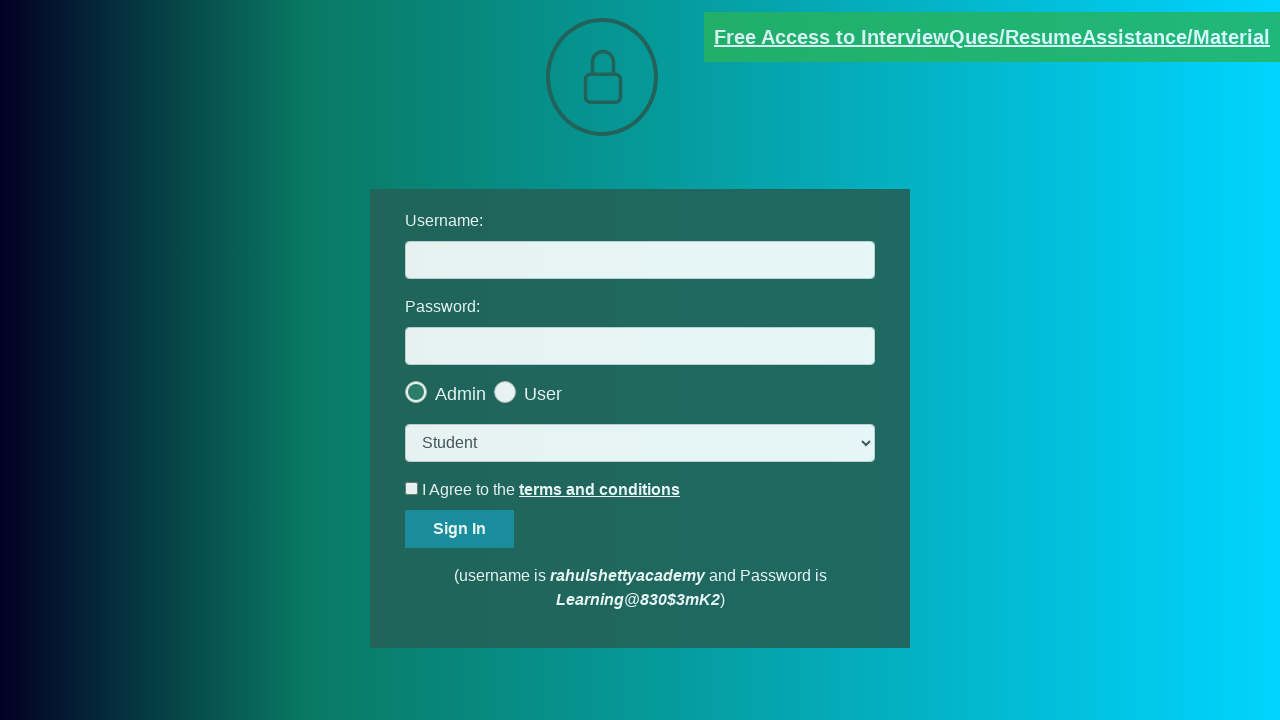

Split text by @ symbol to extract domain
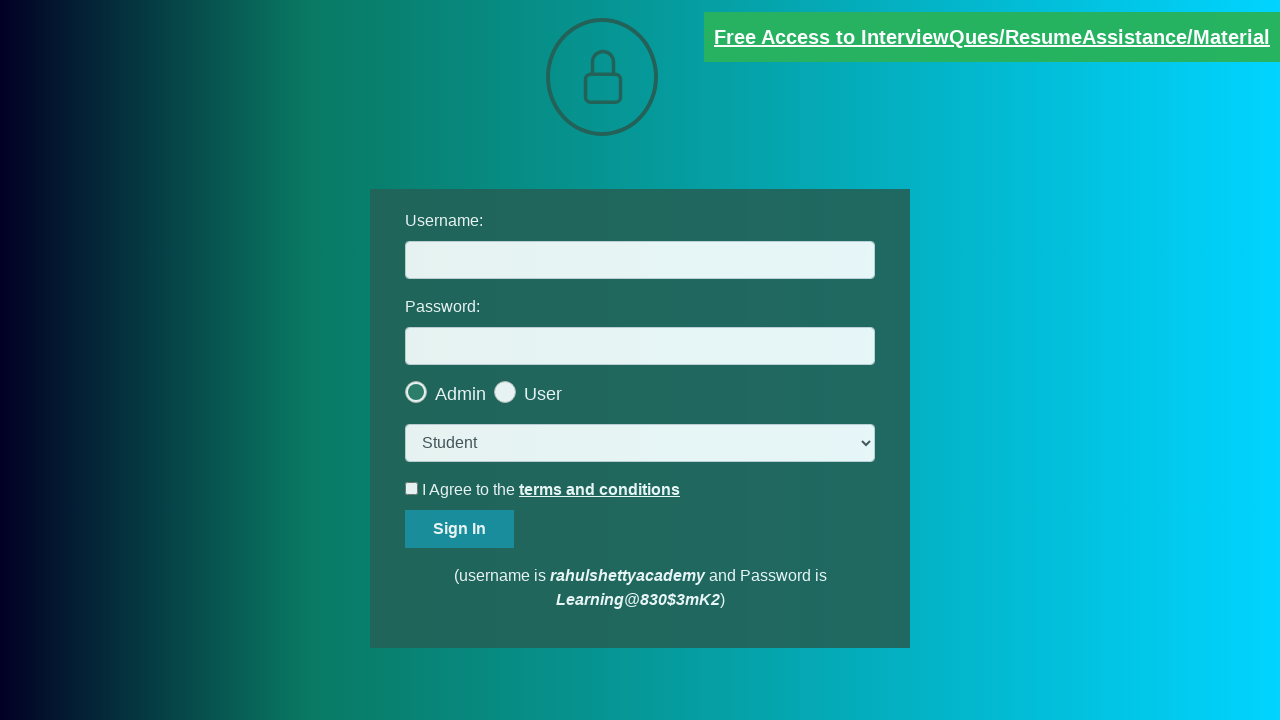

Parsed domain from text: rahulshettyacademy.com
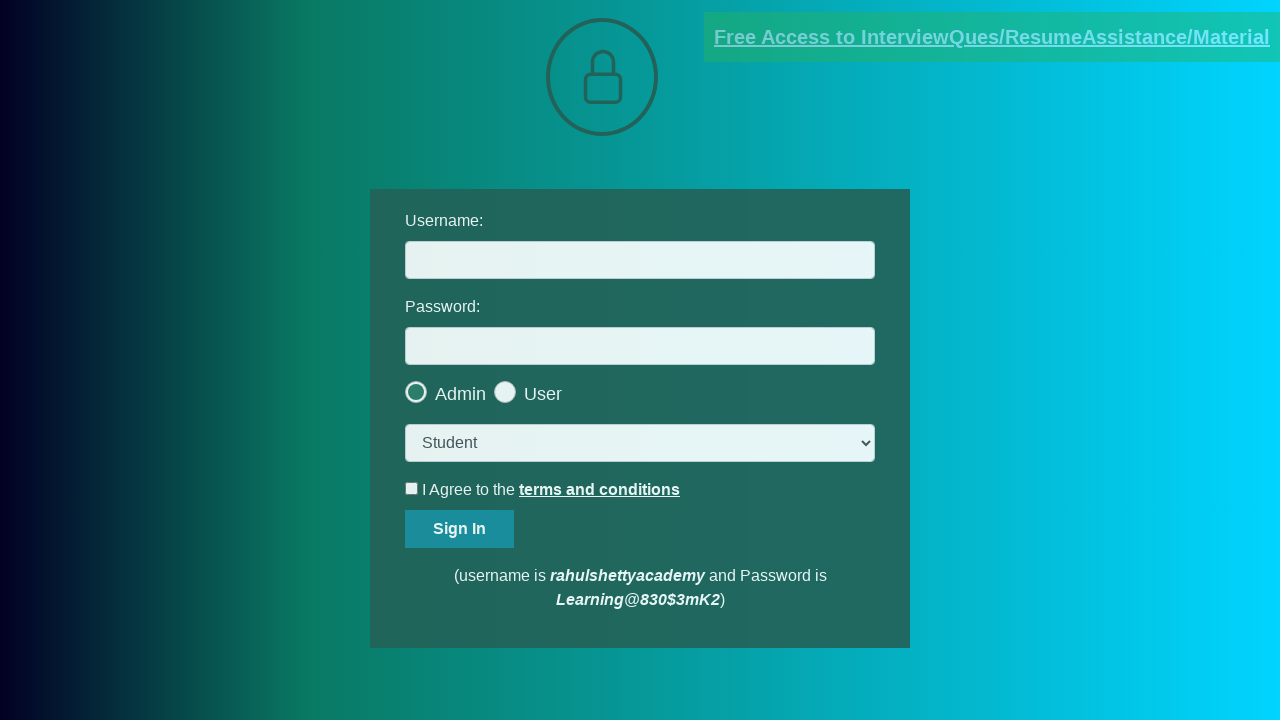

Filled username field with extracted domain: rahulshettyacademy.com on #username
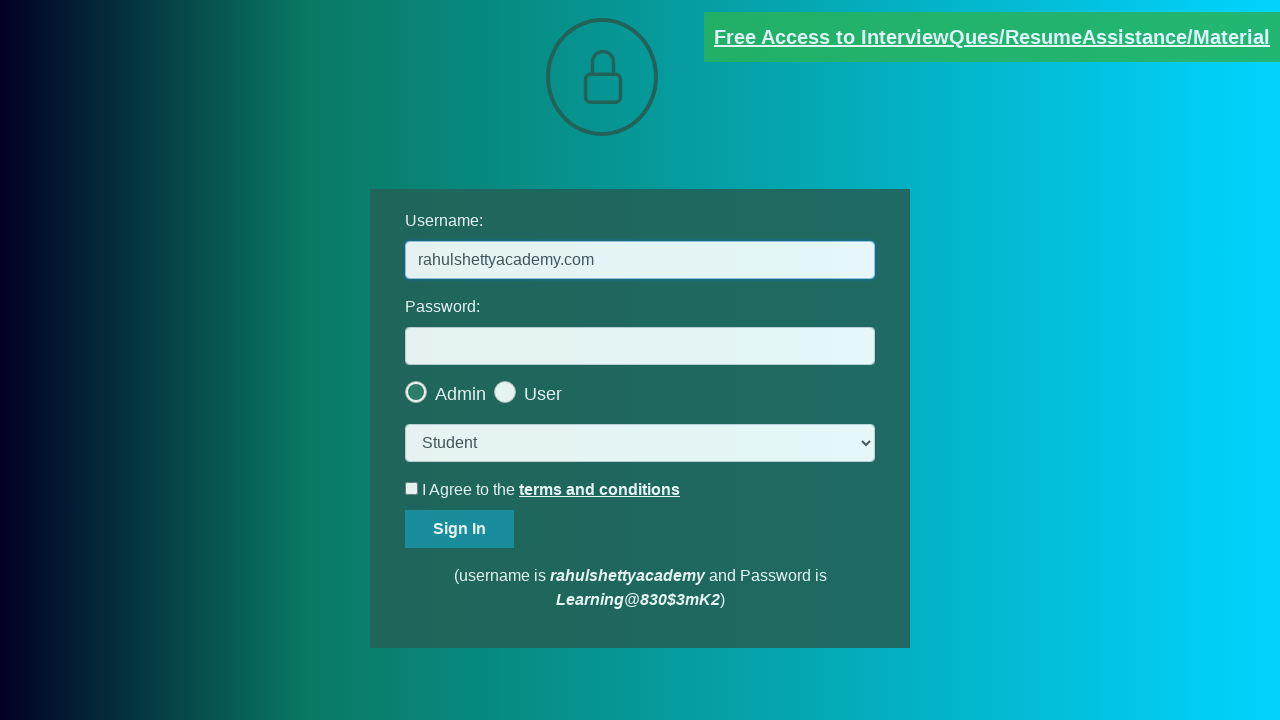

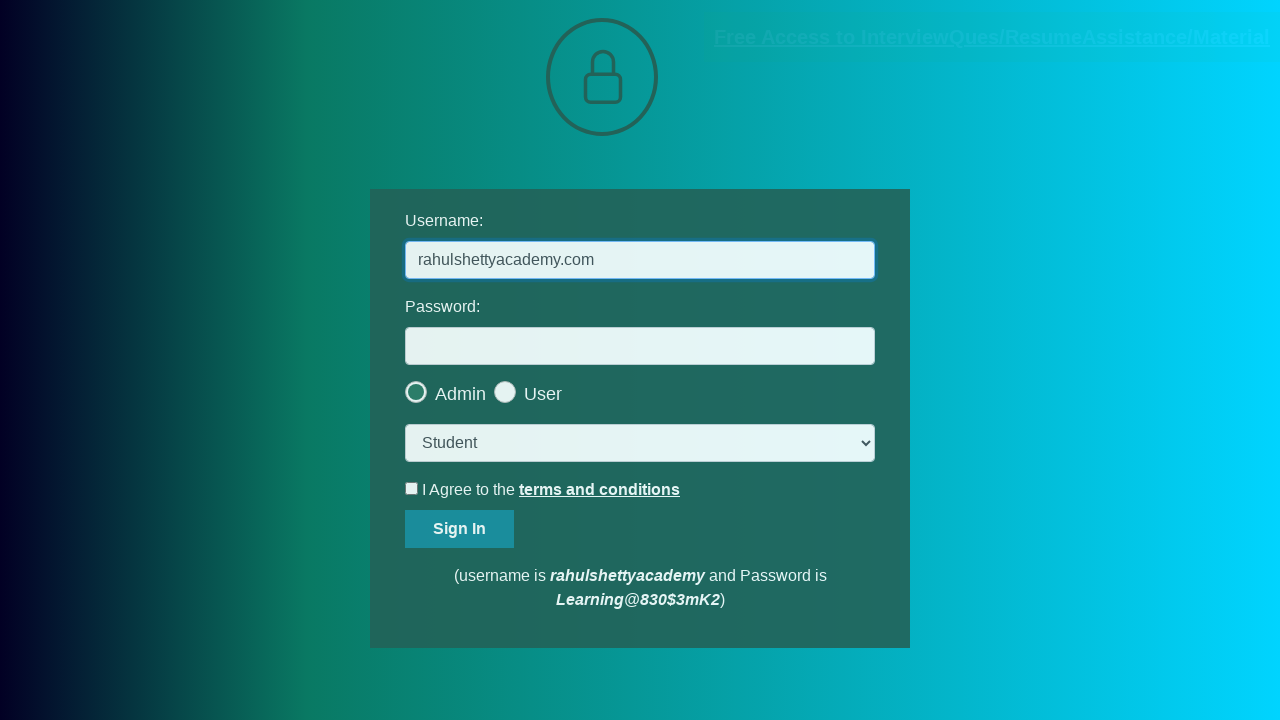